Tests autocomplete functionality by typing "uni" in a search box, selecting "United Kingdom" from the suggestions dropdown, clicking submit, and verifying the result displays the selected country.

Starting URL: https://testcenter.techproeducation.com/index.php?page=autocomplete

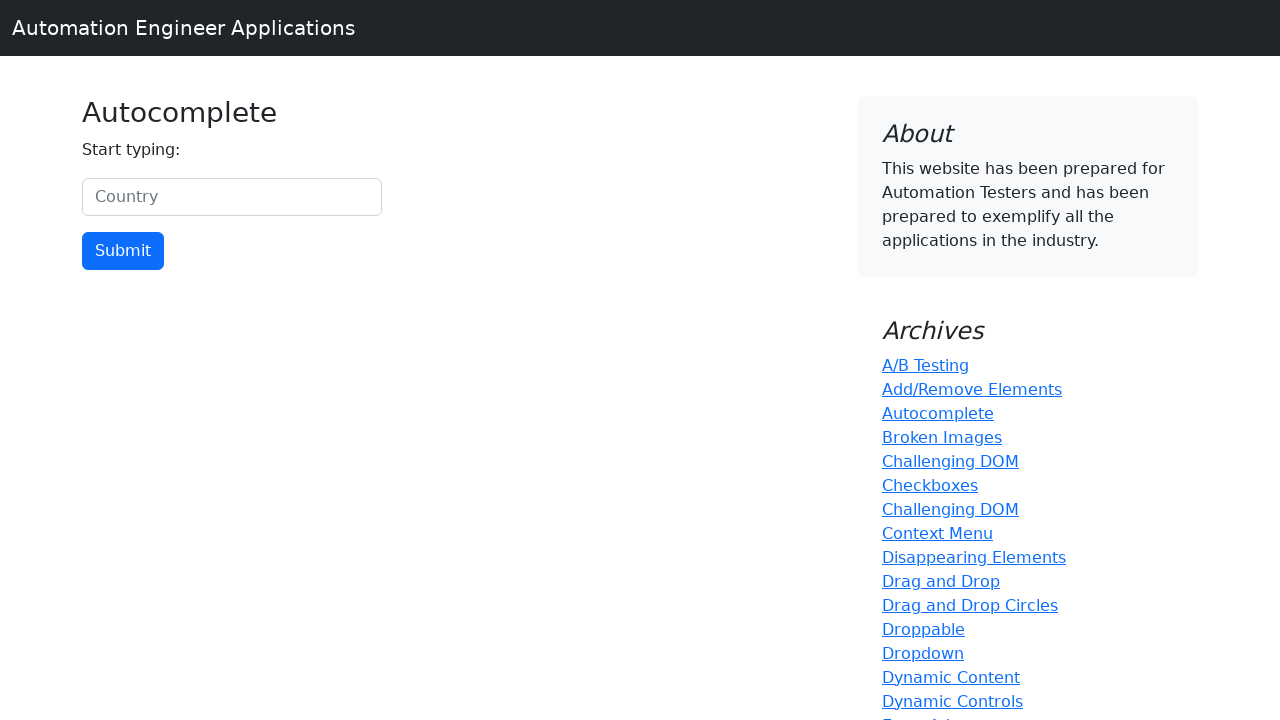

Typed 'uni' in the country search box on #myCountry
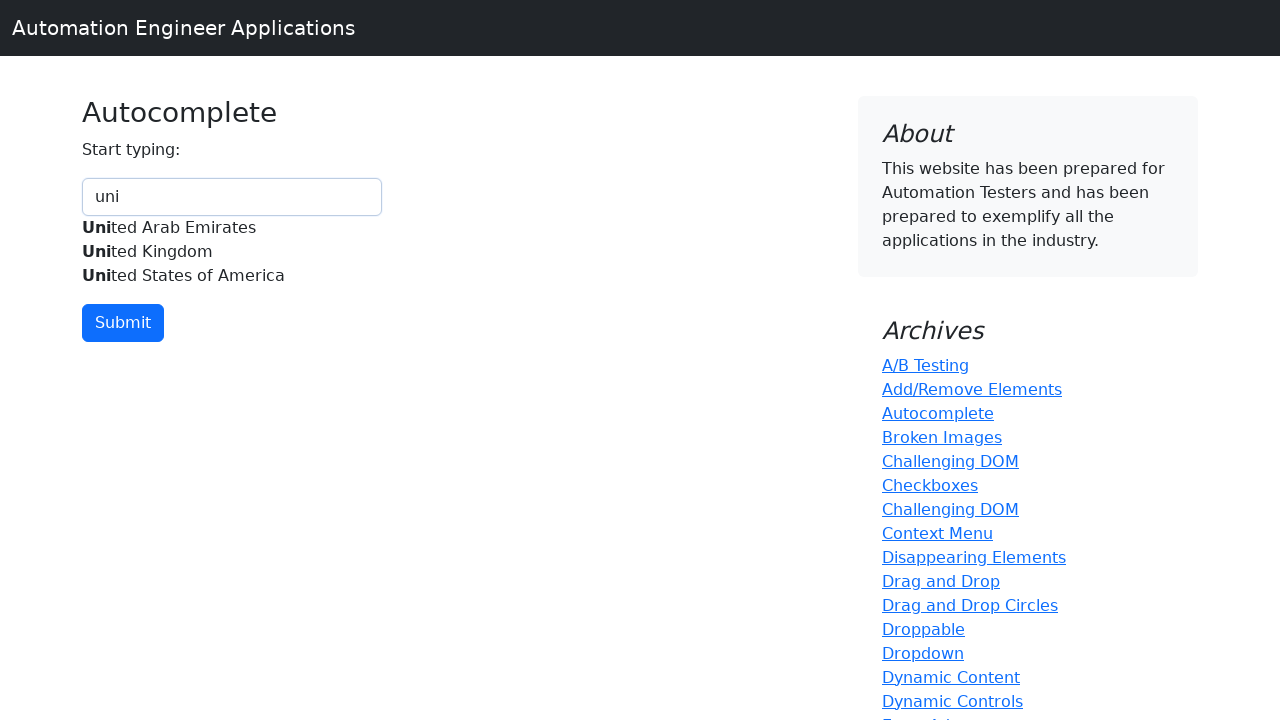

Selected 'United Kingdom' from autocomplete suggestions at (232, 252) on xpath=//div[@id='myCountryautocomplete-list']//div[.='United Kingdom']
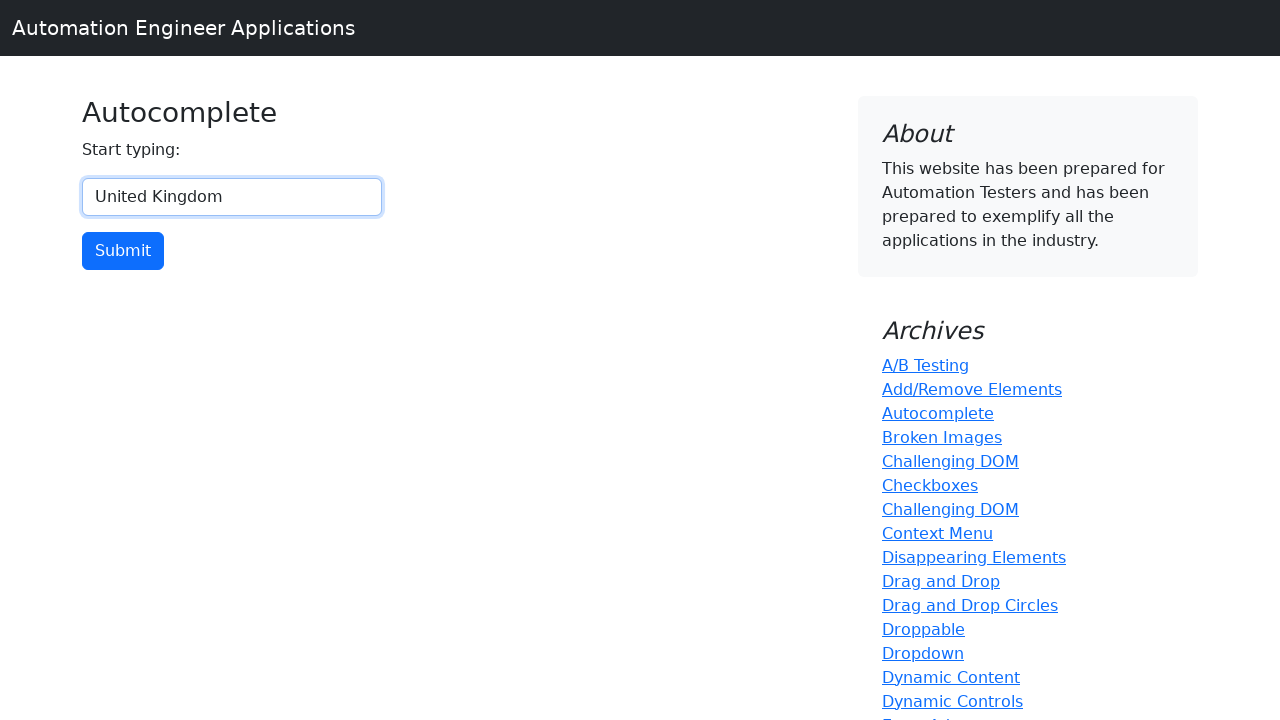

Clicked the submit button at (123, 251) on input[type='button']
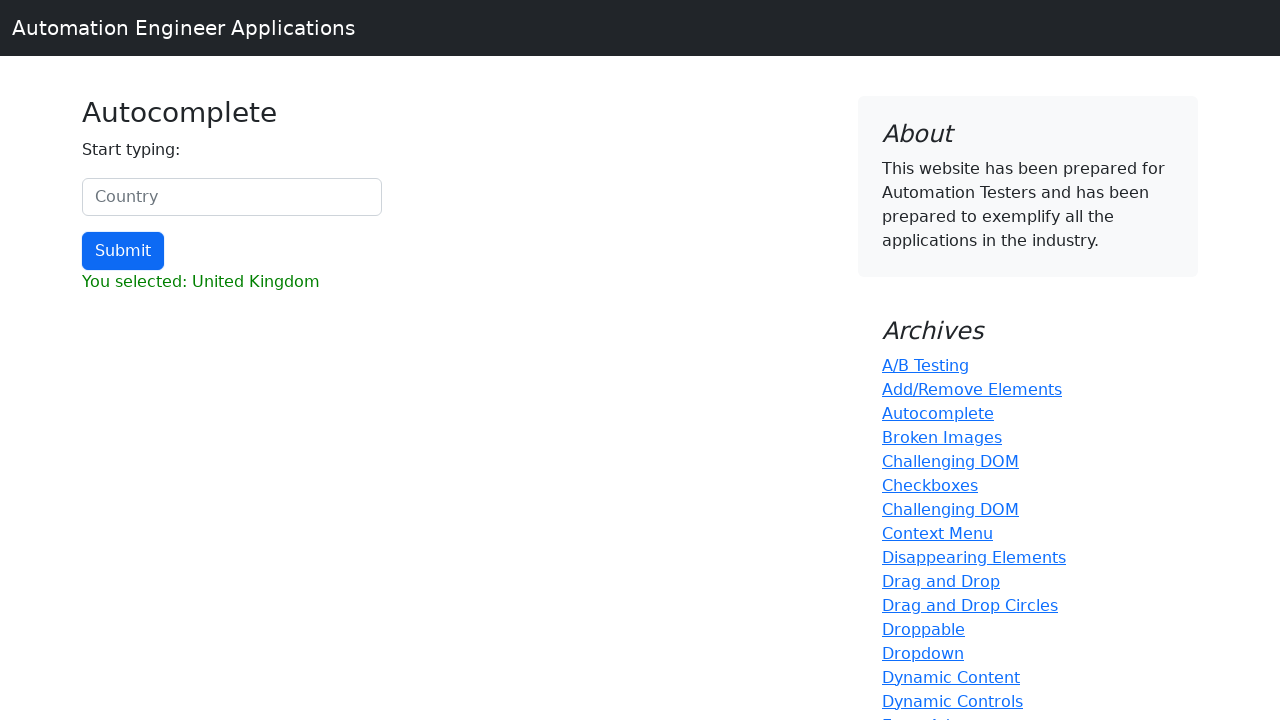

Result element loaded
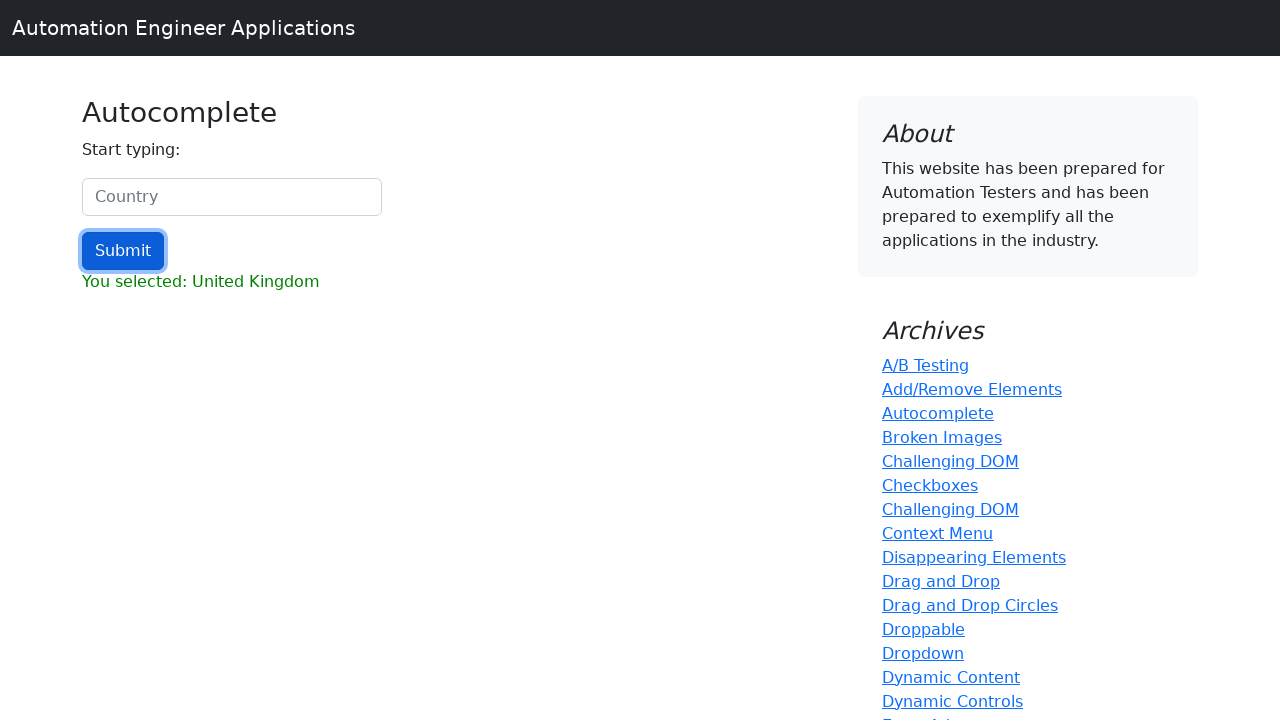

Retrieved result text content
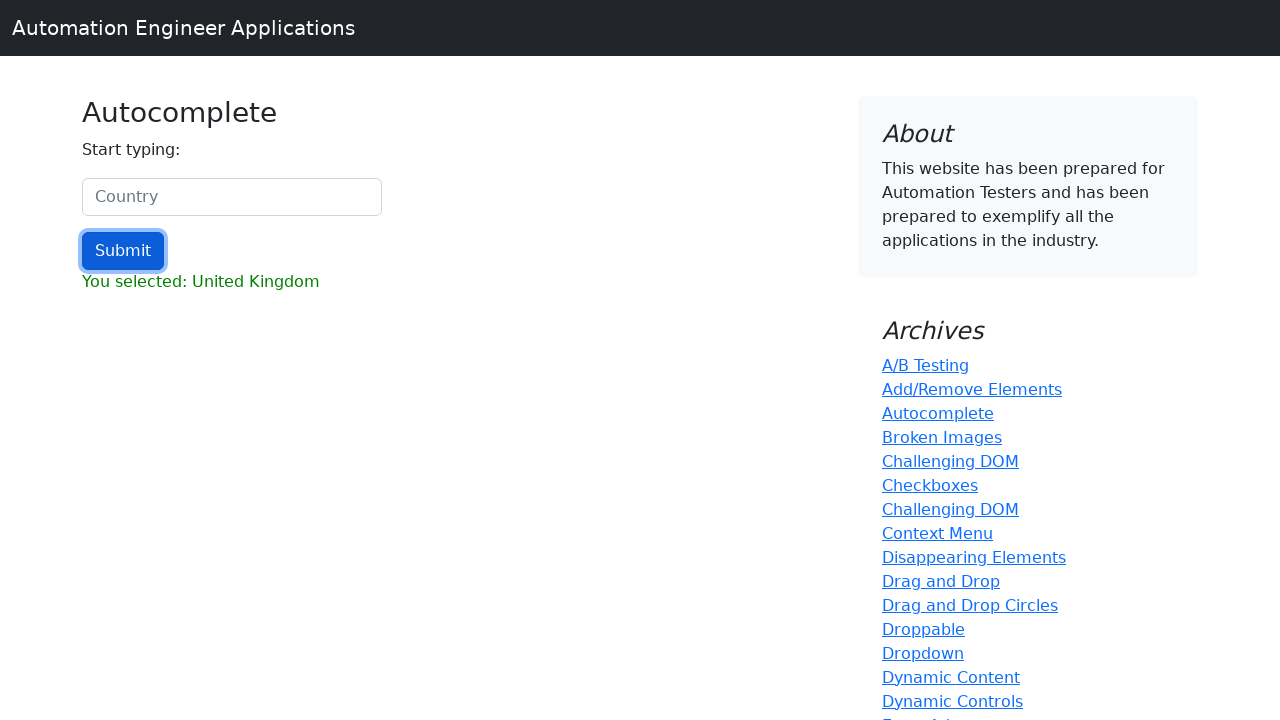

Verified that 'United Kingdom' is displayed in the result
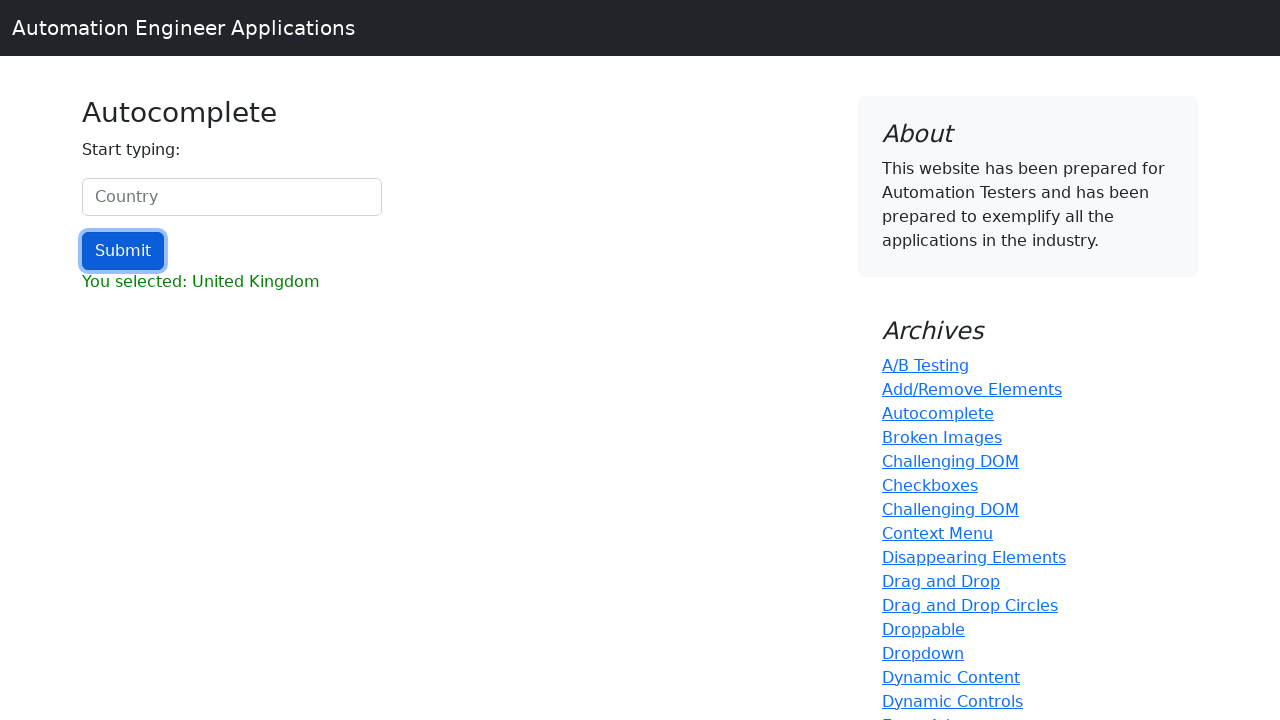

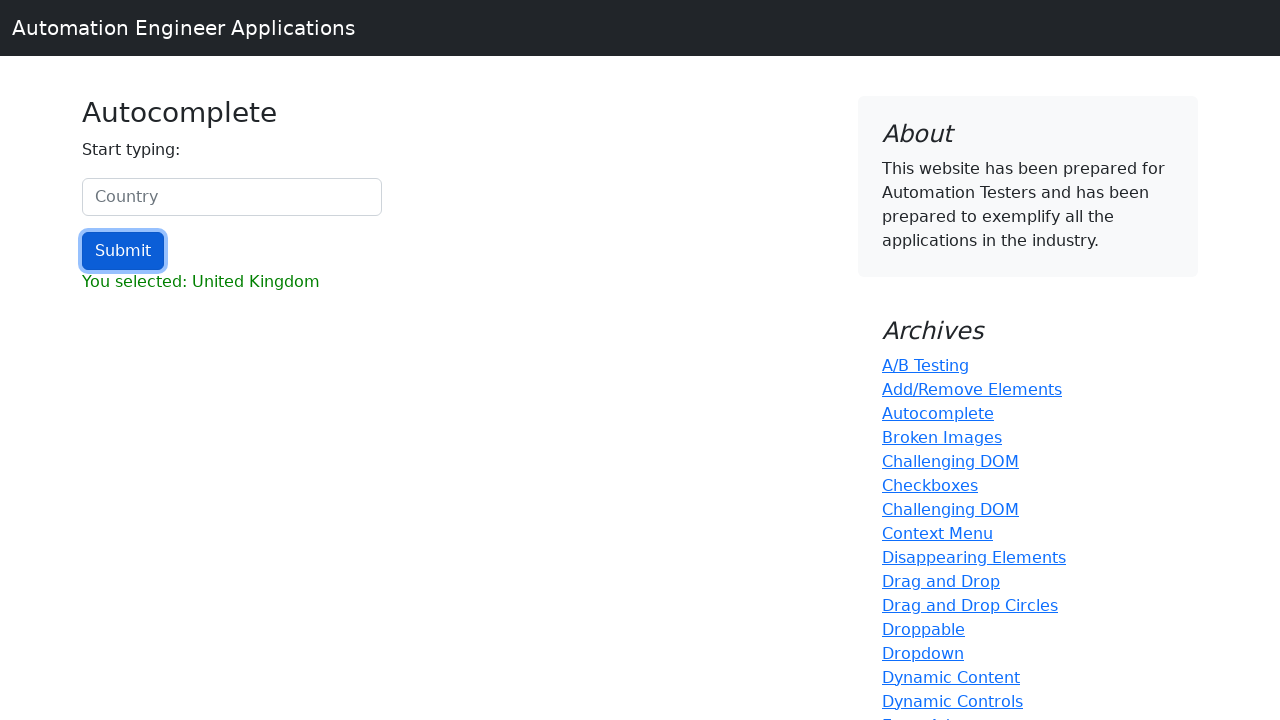